Tests navigation through the Quales website, clicking through talent profiles, use cases, thought leadership, and about sections while verifying page elements load correctly

Starting URL: https://quales.vercel.app/

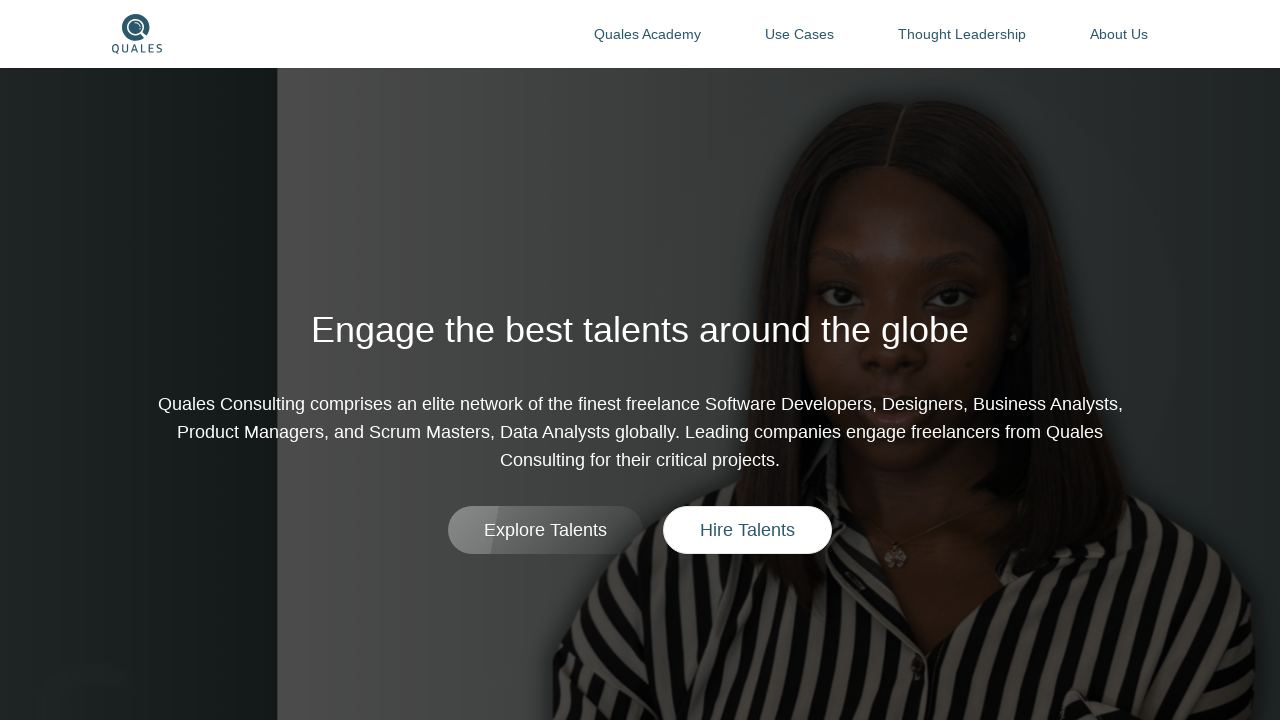

Clicked explore talent button at (546, 530) on section.relative.flex-col > article a.btn.glass.rounded-full
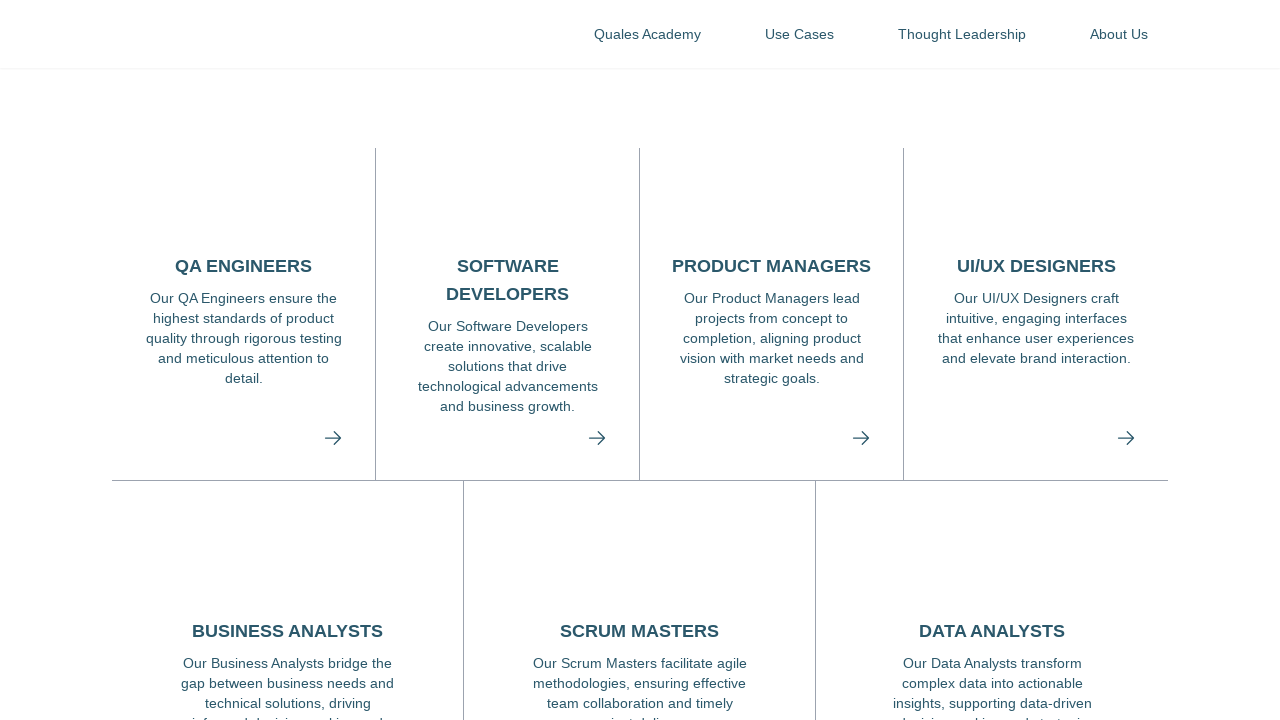

Waited 3 seconds for page to load
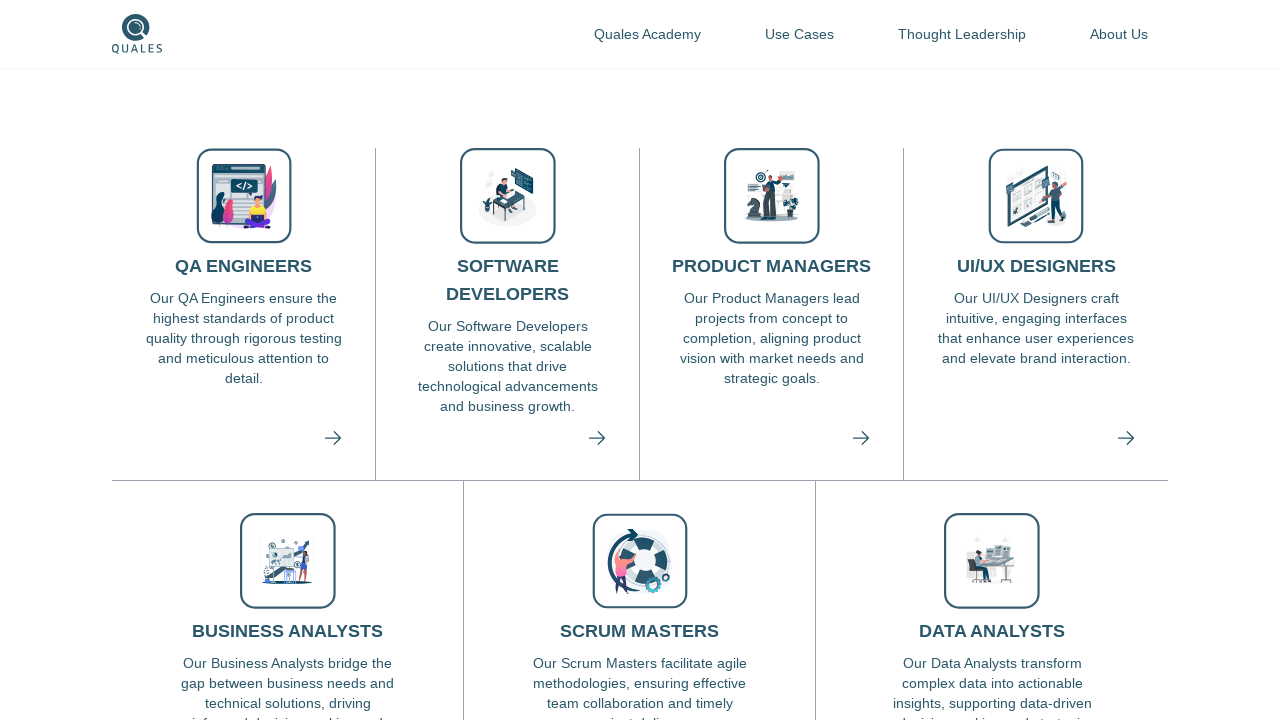

Clicked QA Engineer button to filter talent profiles at (244, 266) on section.bg-white.px-5.xl\:px-28.mt-20 > div.grid.grid-cols-1.md\:grid-cols-4 > a
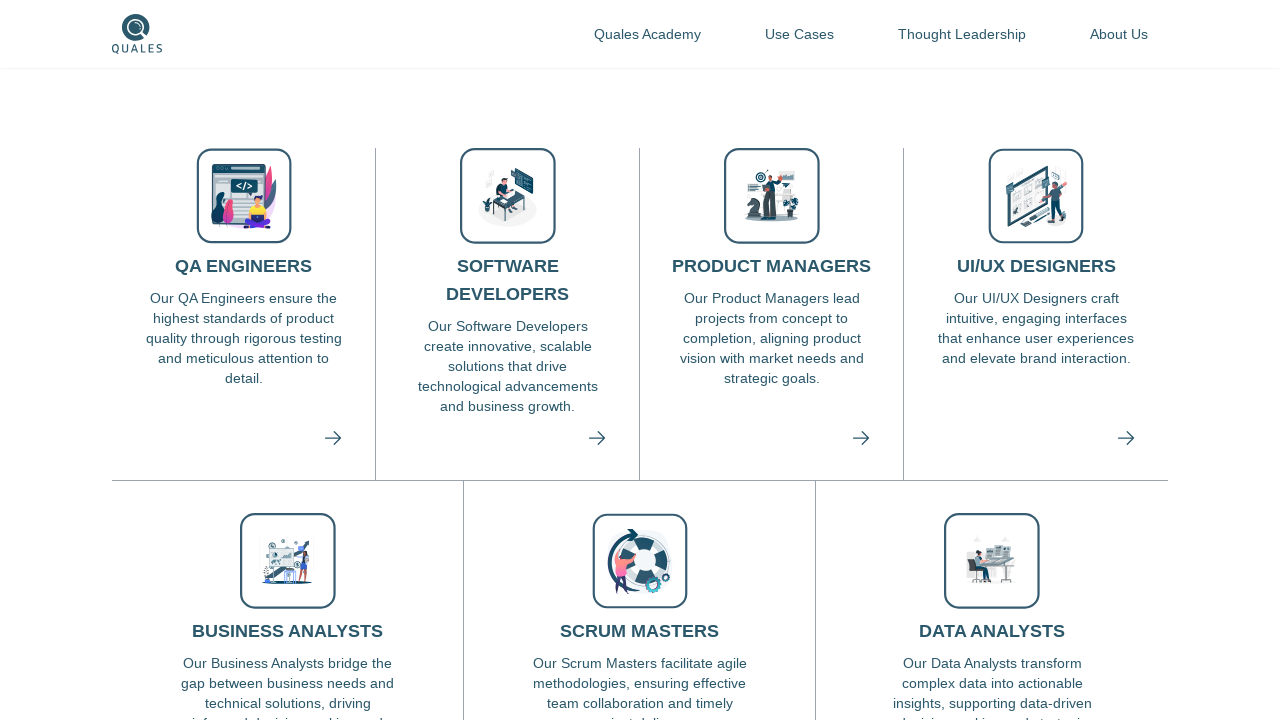

Waited 3 seconds for QA Engineer profiles to load
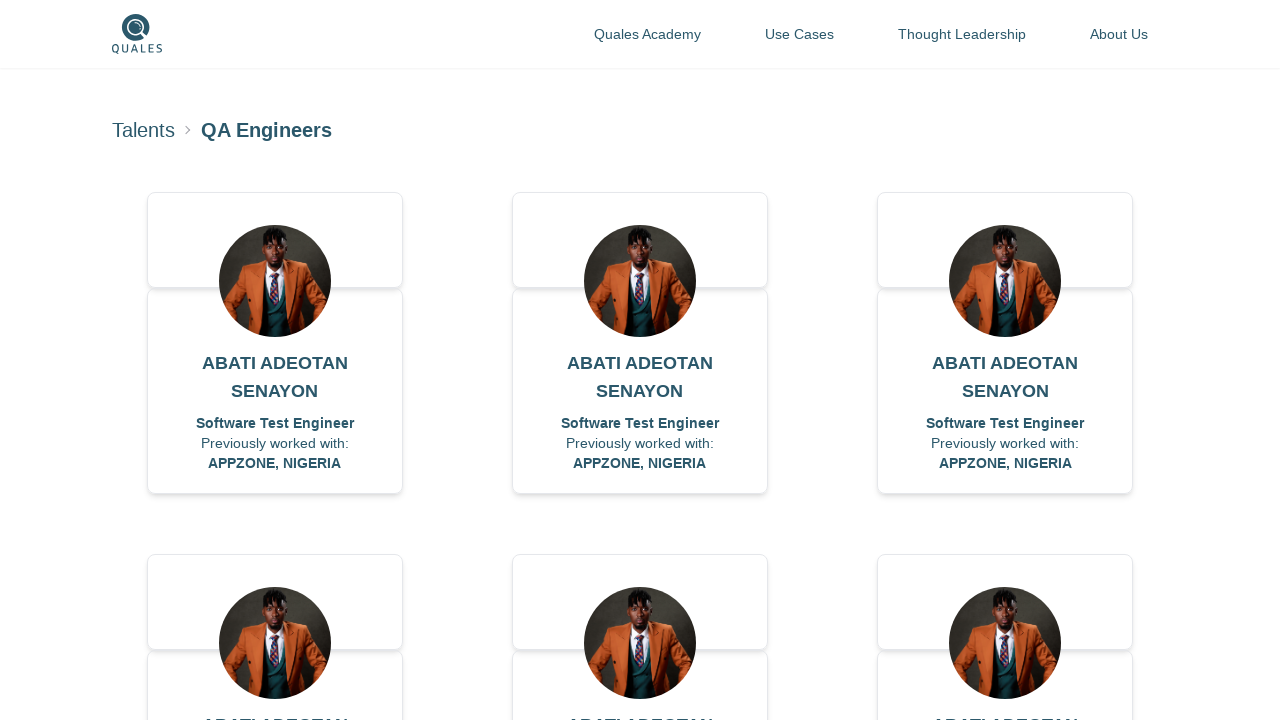

Clicked on Abati Adeotan talent profile at (275, 377) on section.flex.flex-col.bg-white.px-5.xl\:px-28.mt-10 > div.grid.grid-cols-2.lg\:g
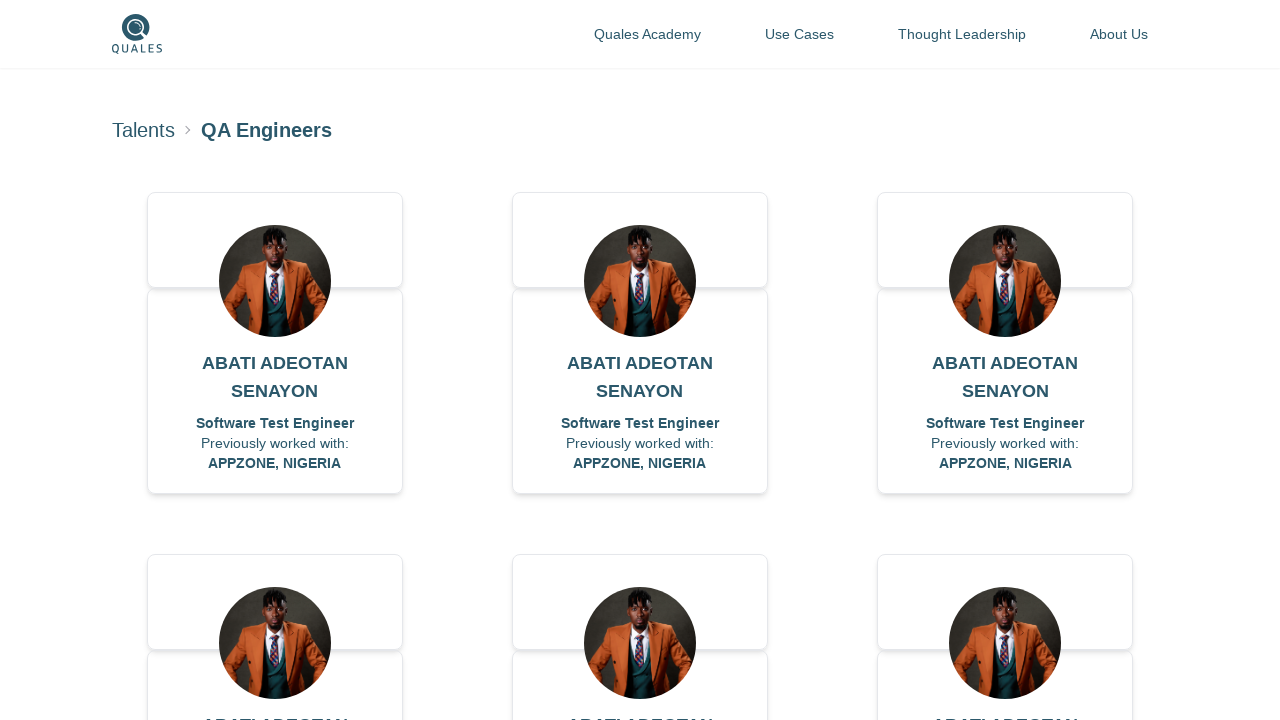

Waited 3 seconds for talent profile page to load
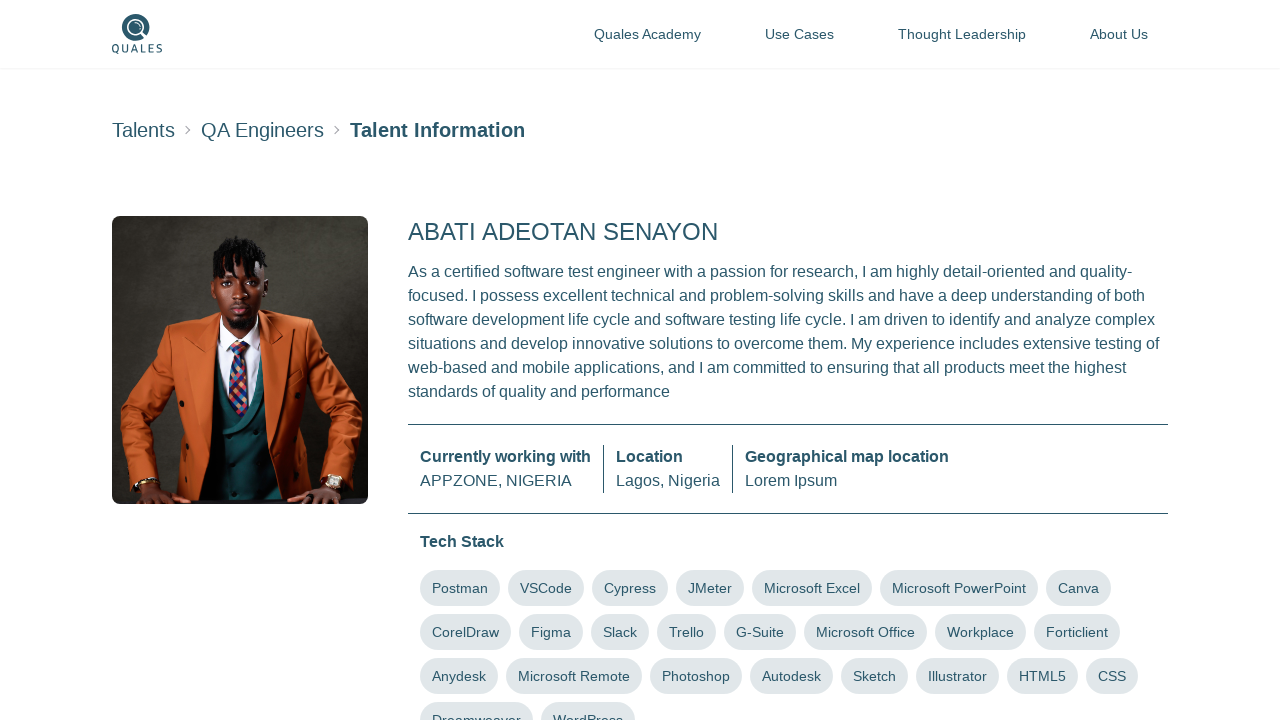

Verified QA introduction paragraph is present on profile page
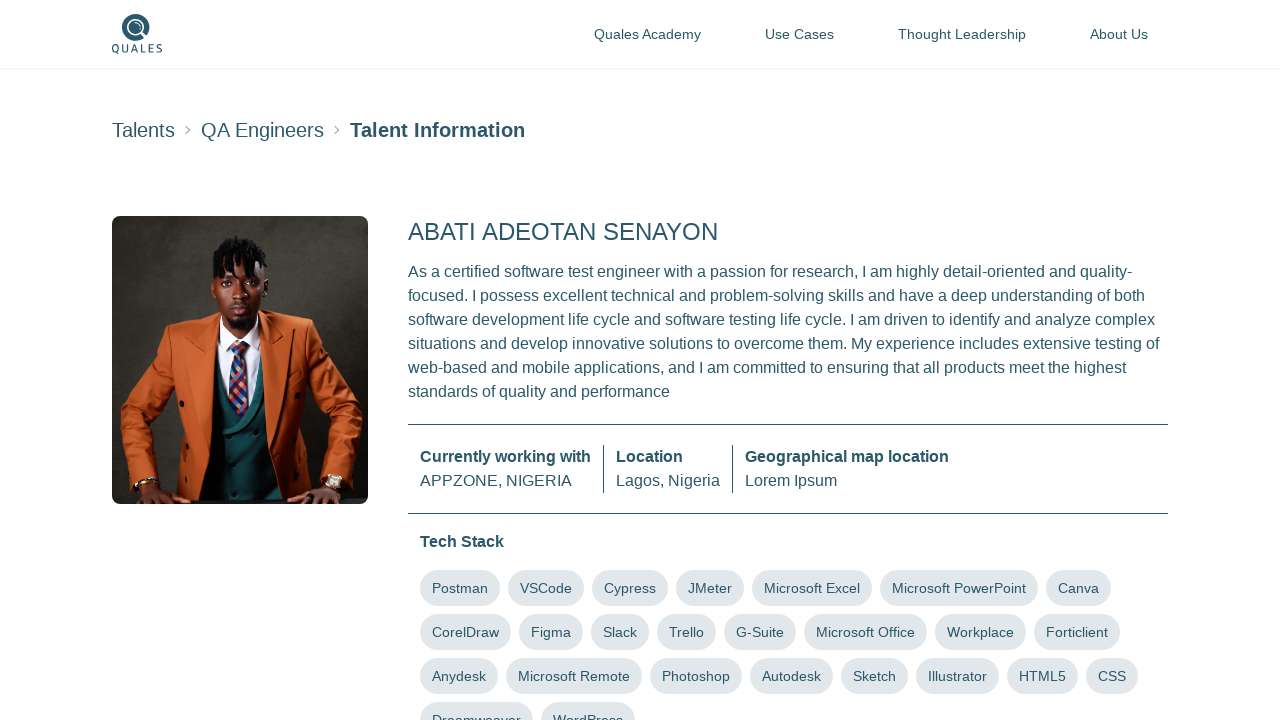

Waited 3 seconds after verifying profile content
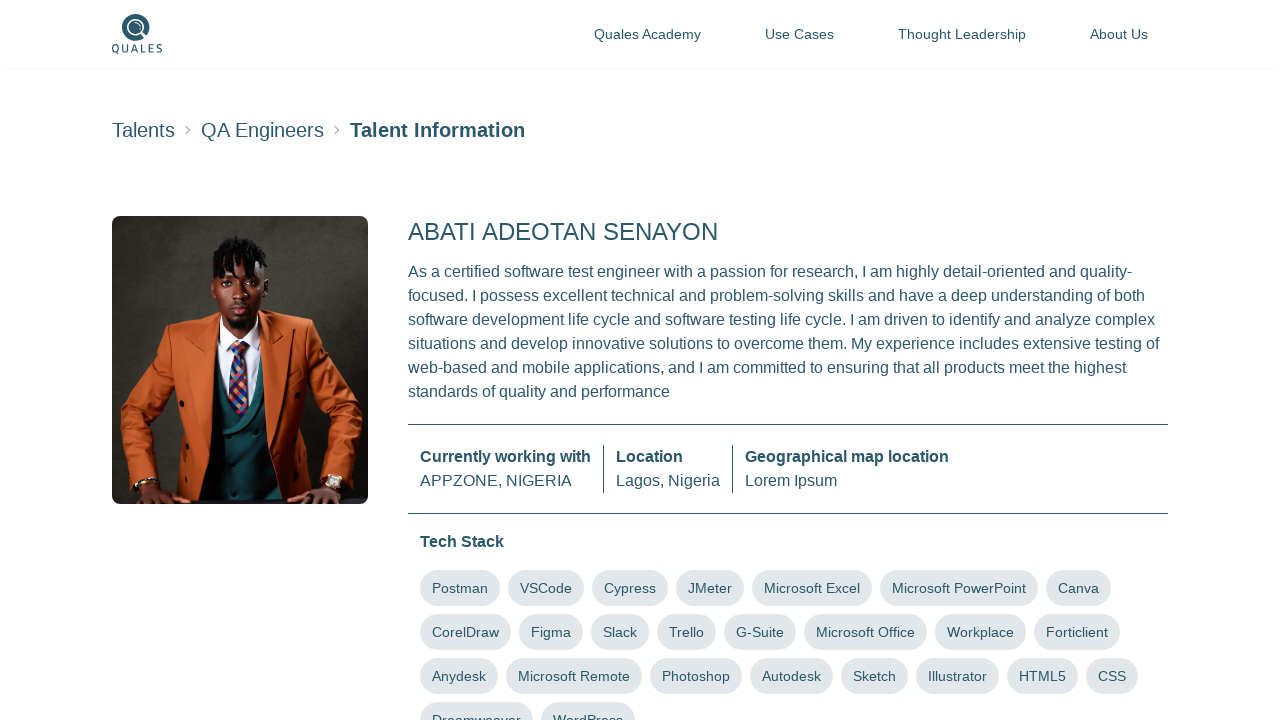

Clicked Use Cases button in navigation at (800, 34) on nav .navbar-end ul > li:nth-child(2) > a
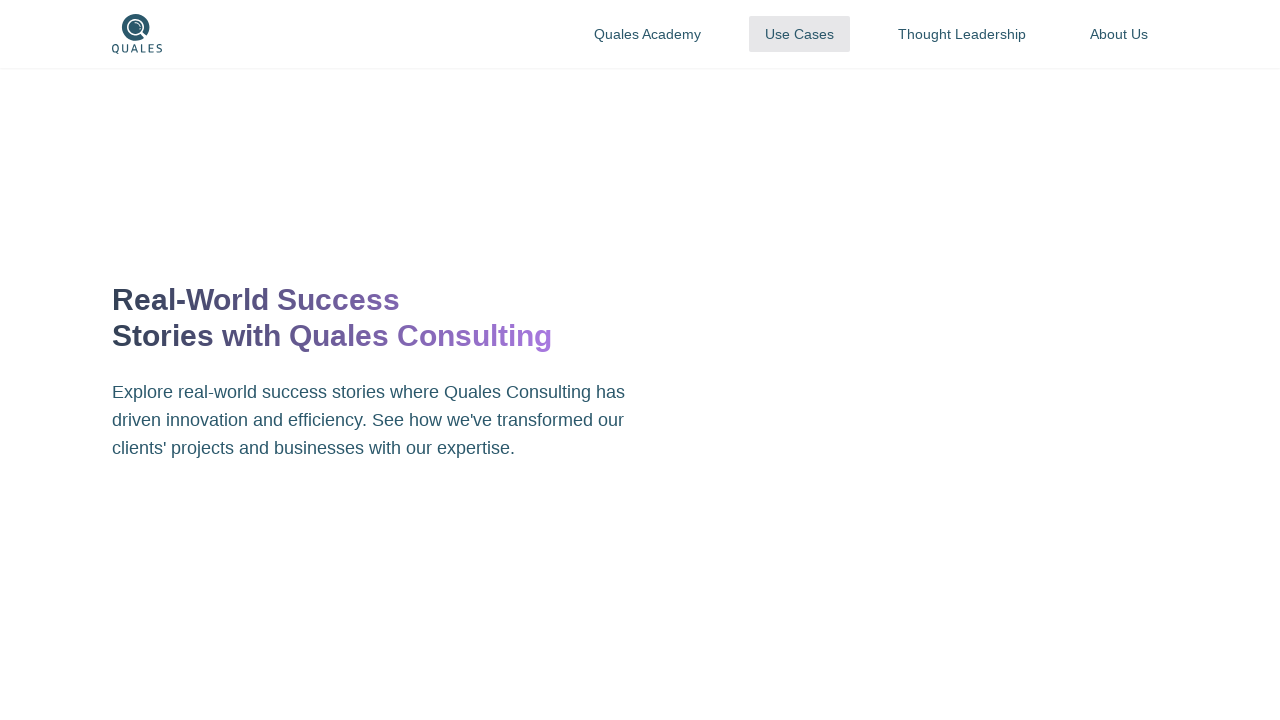

Waited 3 seconds for Use Cases page to load
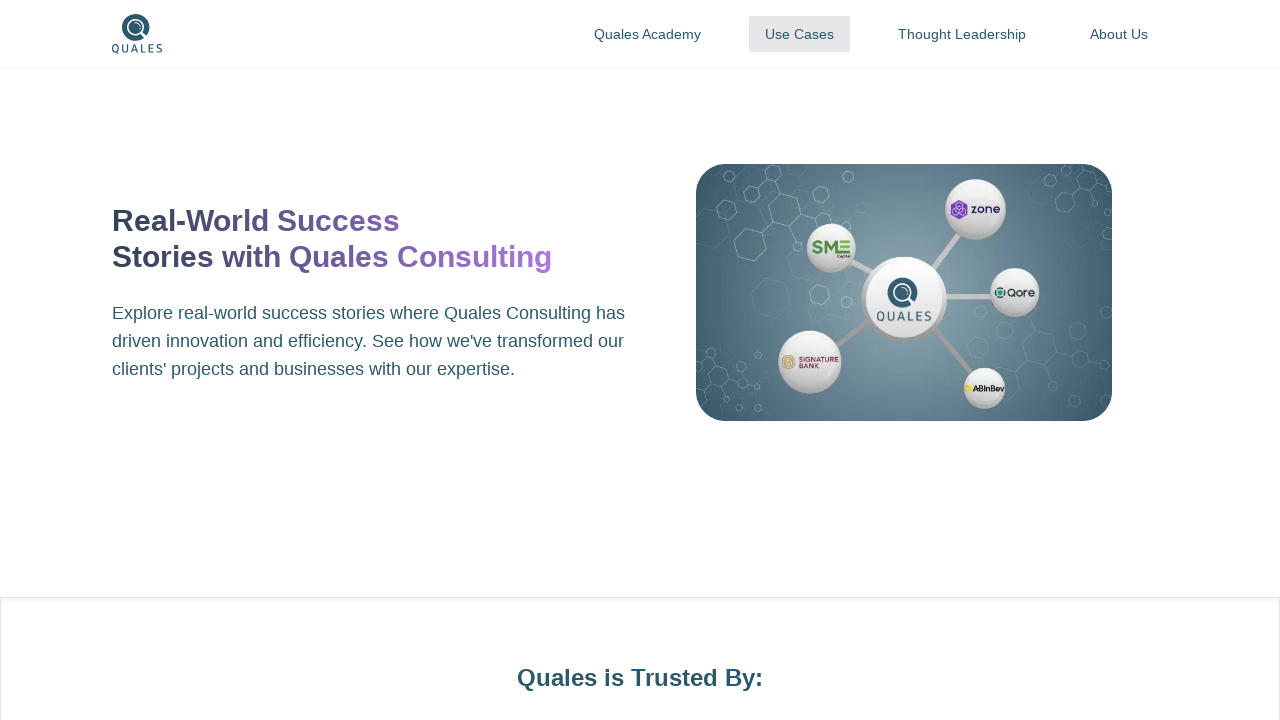

Verified success stories section is present on Use Cases page
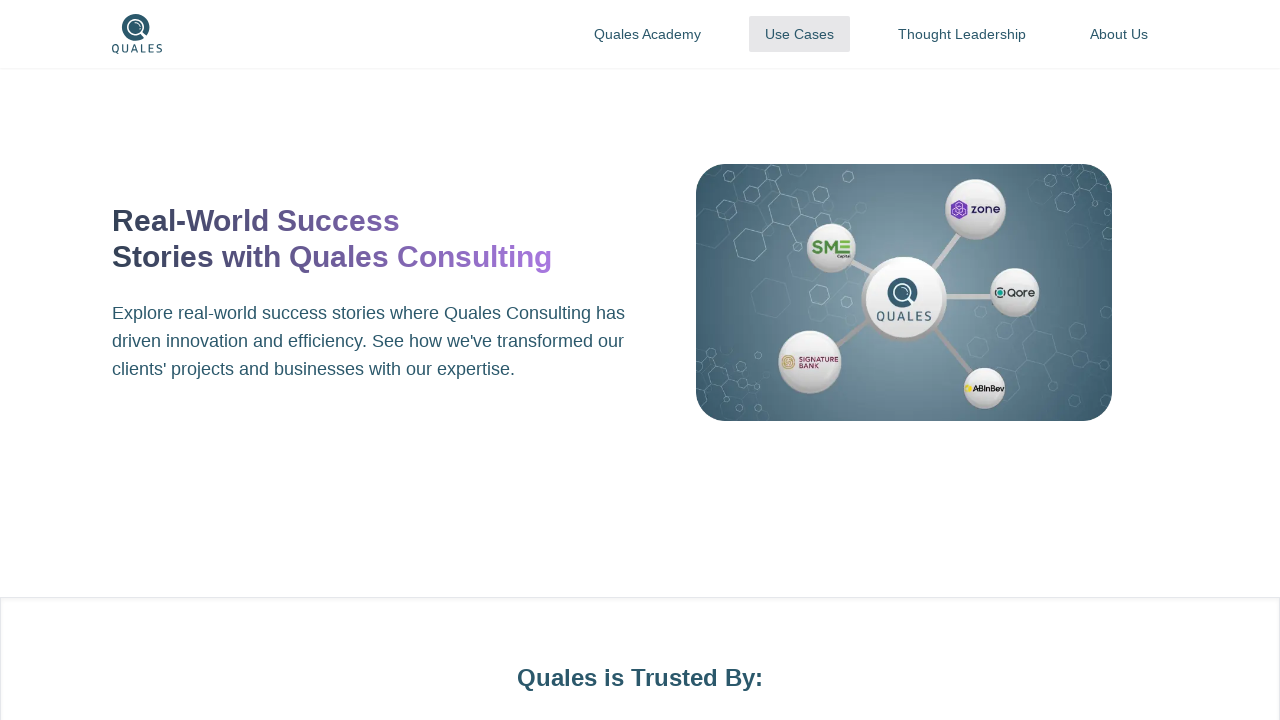

Waited 3 seconds after verifying success stories section
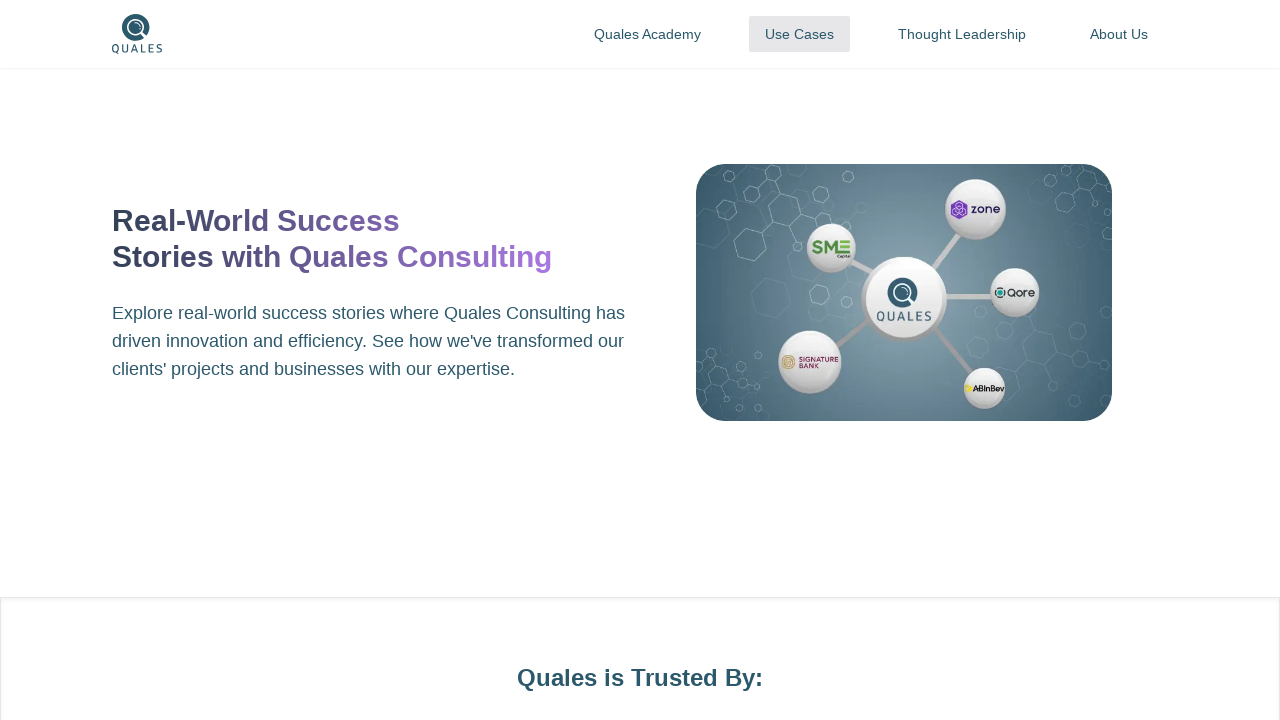

Clicked Thought Leadership button in navigation at (962, 34) on body > main > nav > div.navbar-end.w-auto.ml-auto > ul > li:nth-child(3) > a
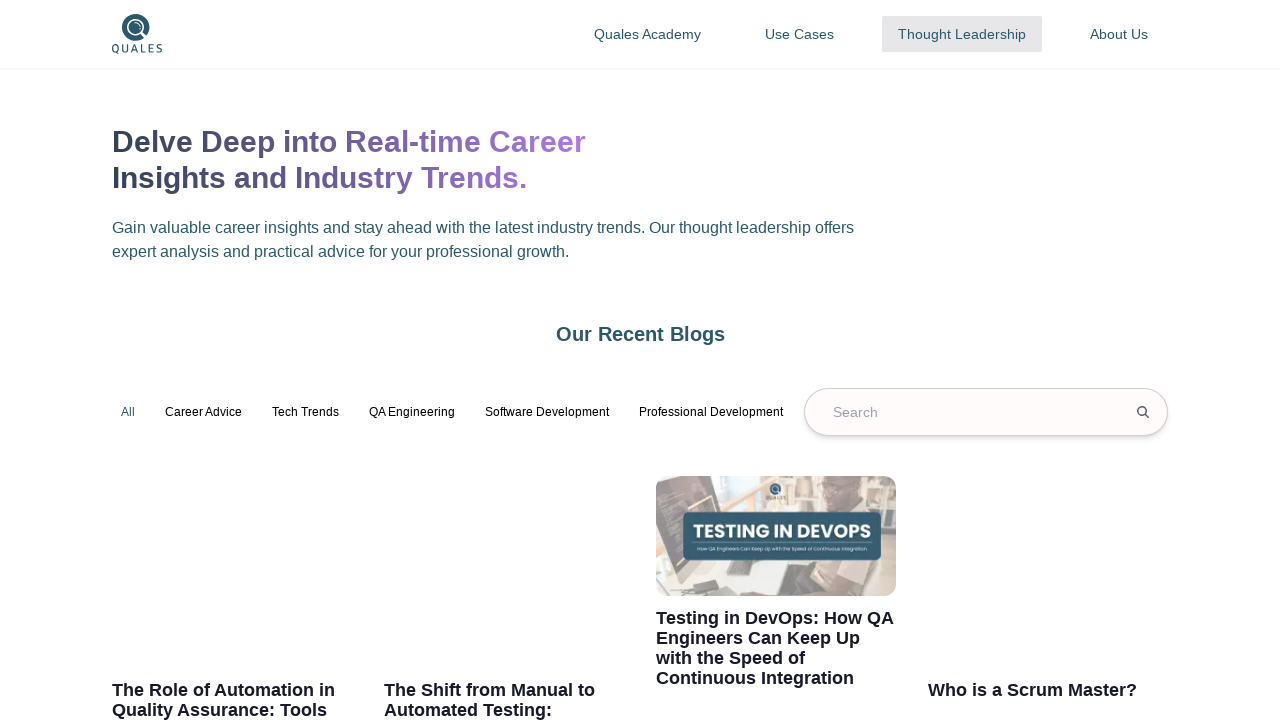

Waited 3 seconds for Thought Leadership page to load
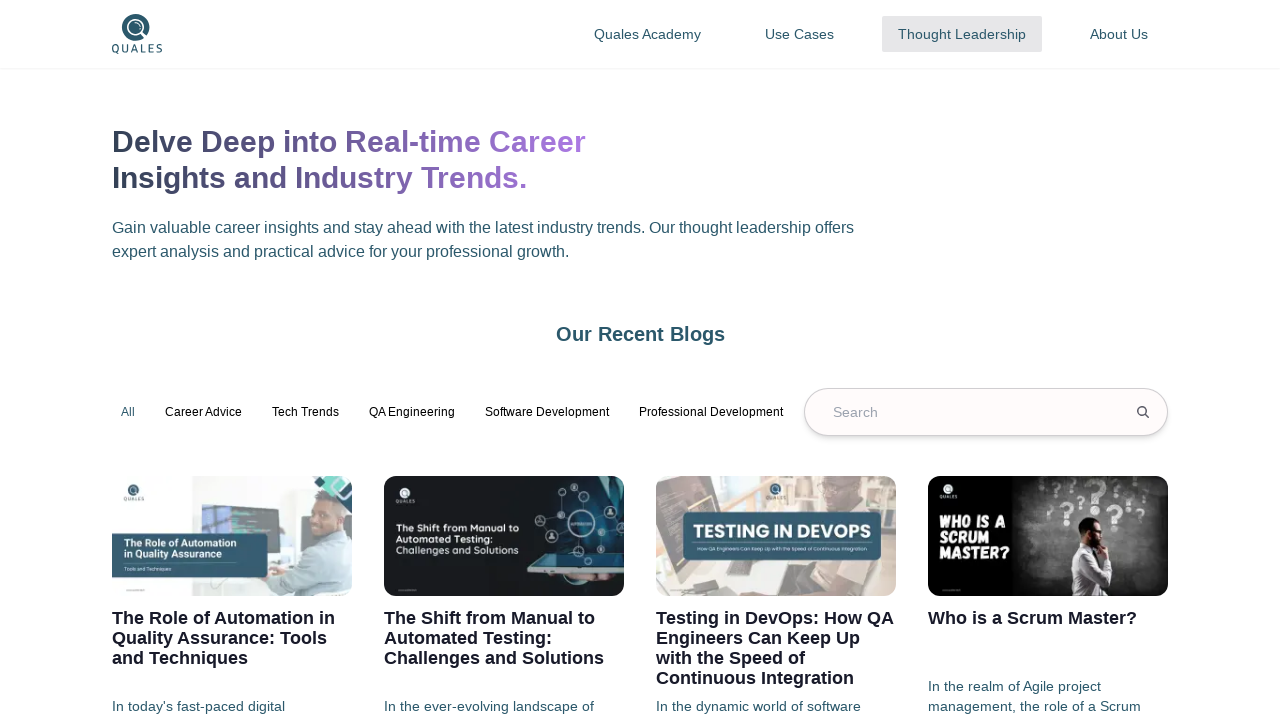

Verified career insights section header is present on Thought Leadership page
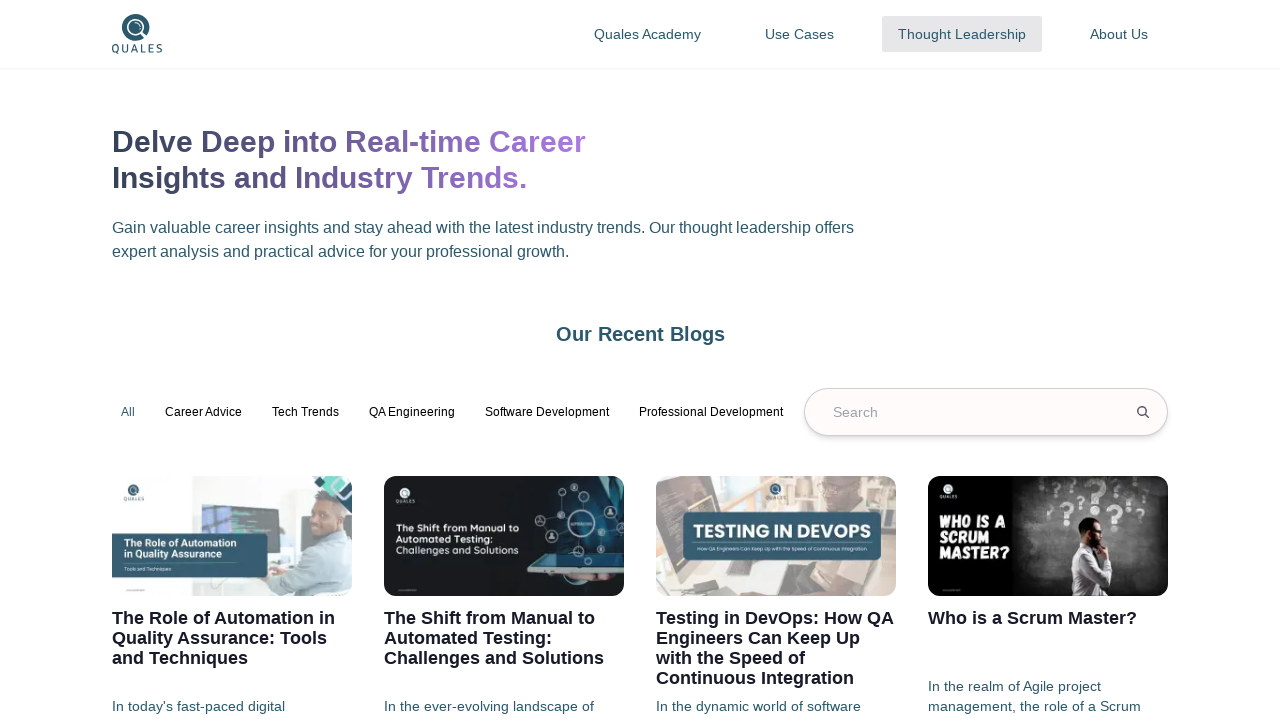

Waited 3 seconds after verifying career insights header
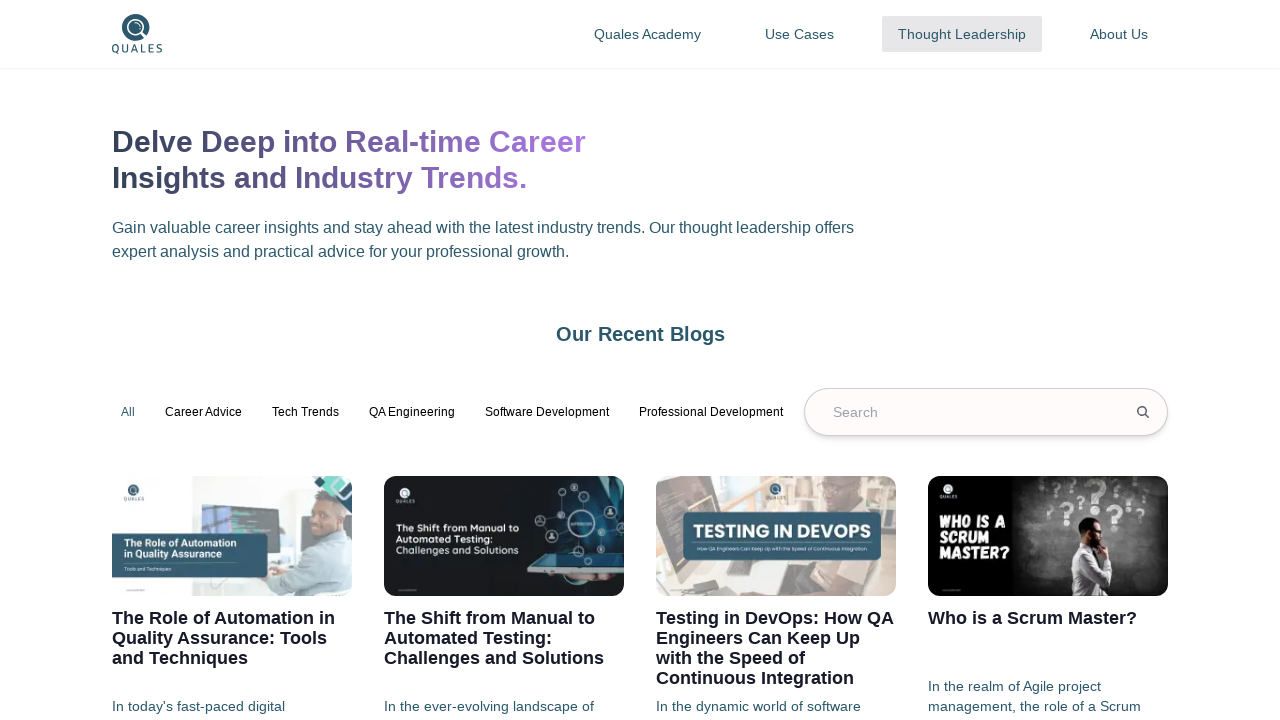

Scrolled down to view more content on Thought Leadership page
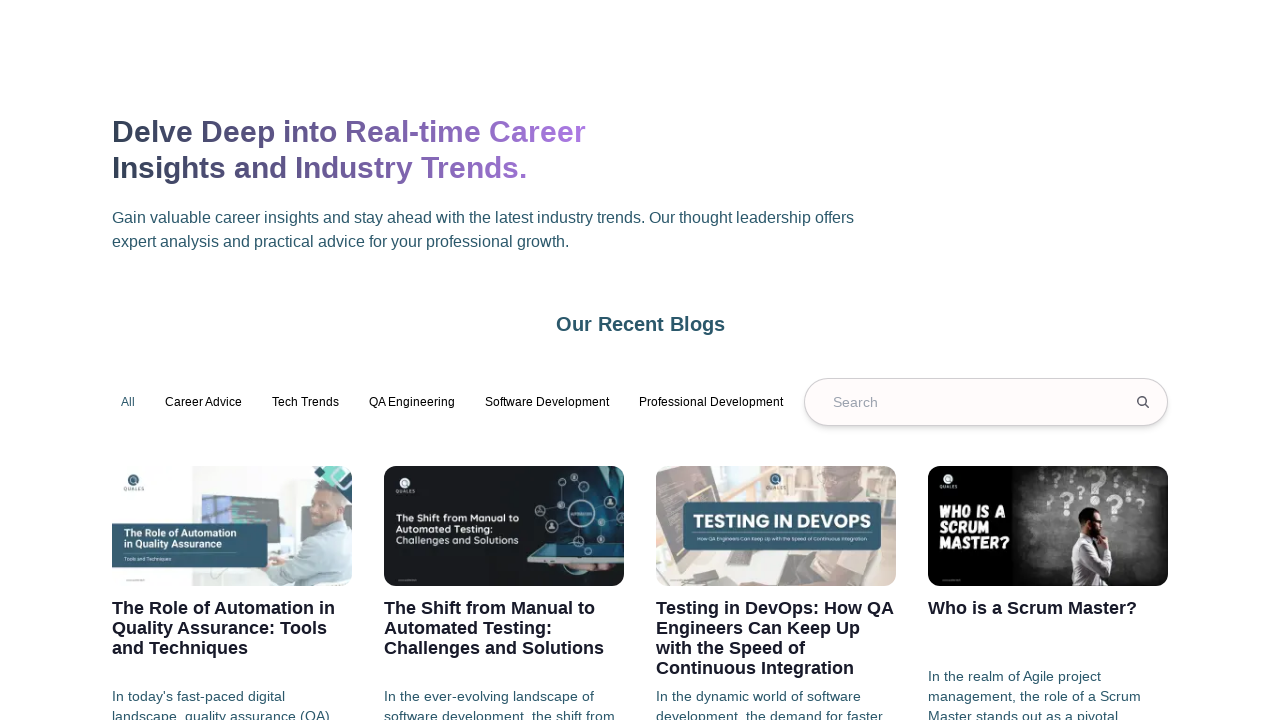

Waited 3 seconds after scrolling down
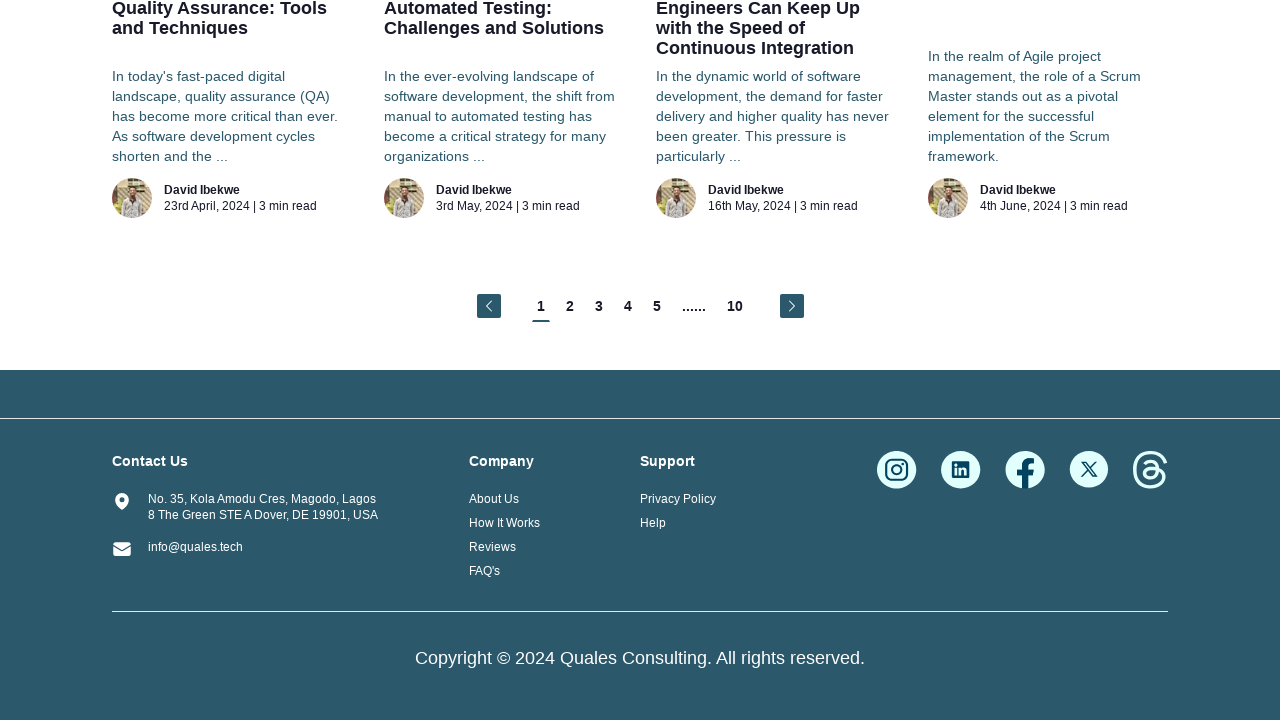

Verified recent blogs header is present on Thought Leadership page
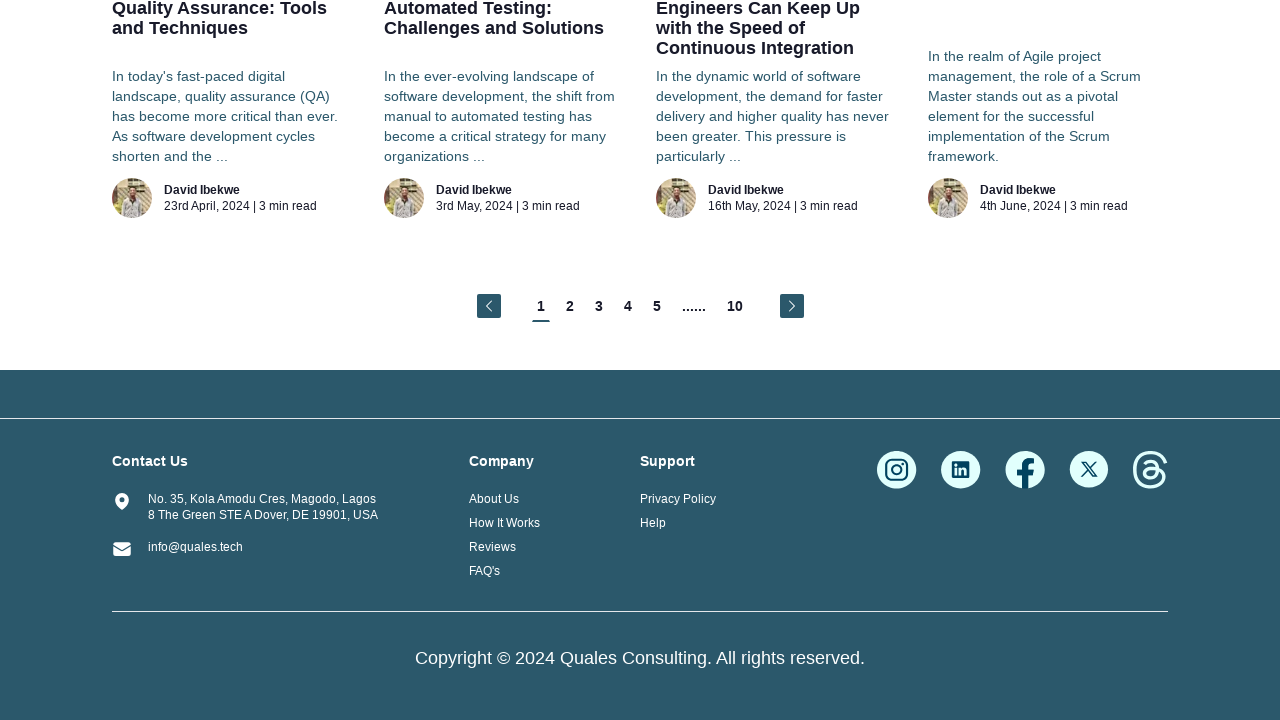

Waited 3 seconds after verifying recent blogs header
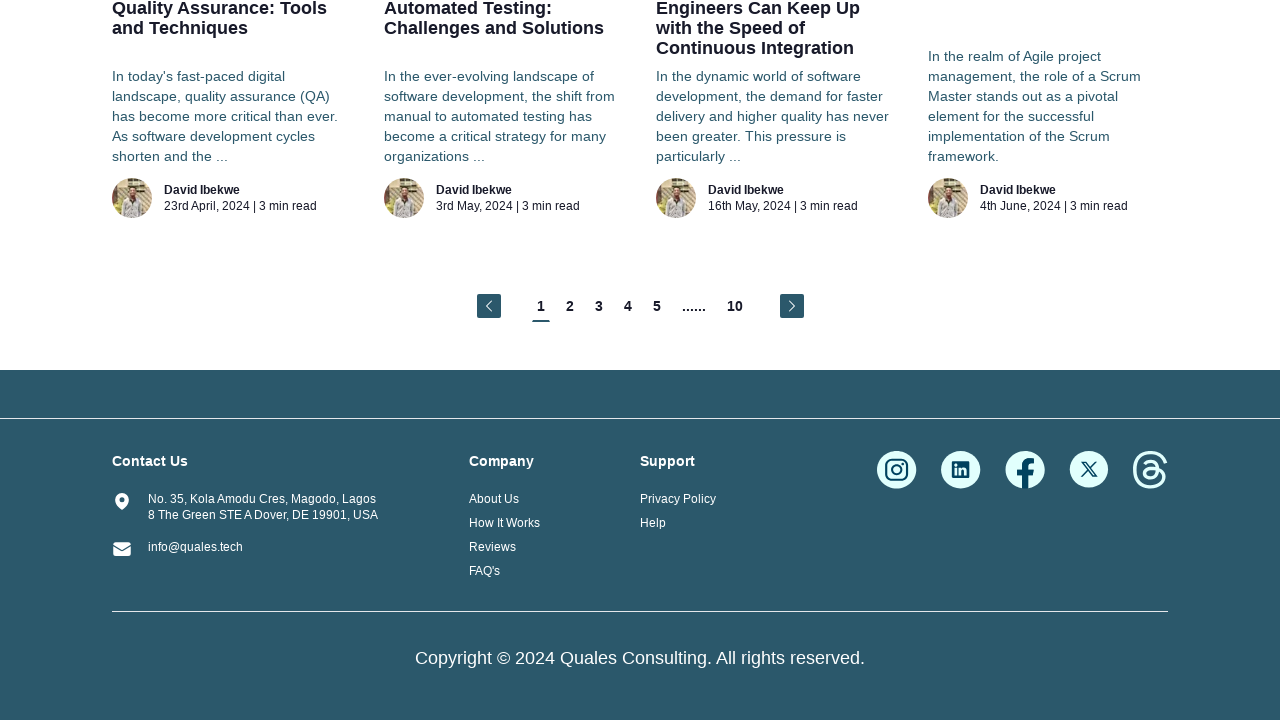

Scrolled back up on Thought Leadership page
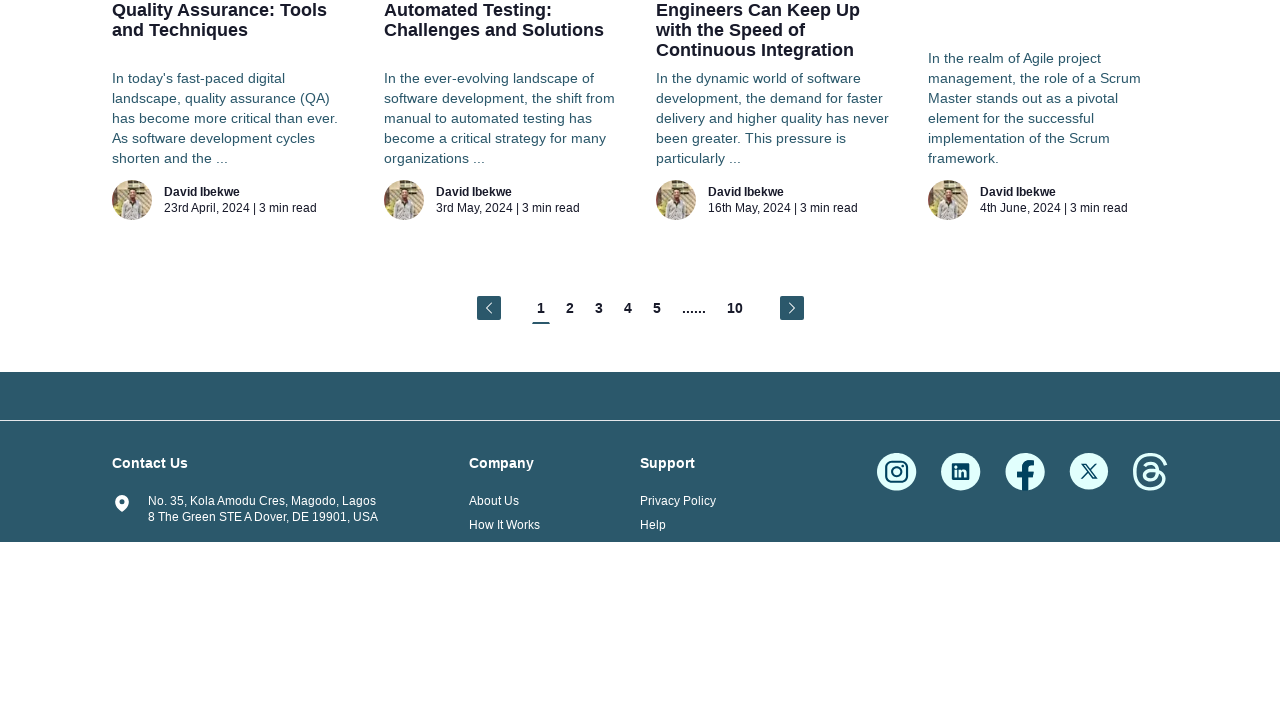

Waited 3 seconds after scrolling back up
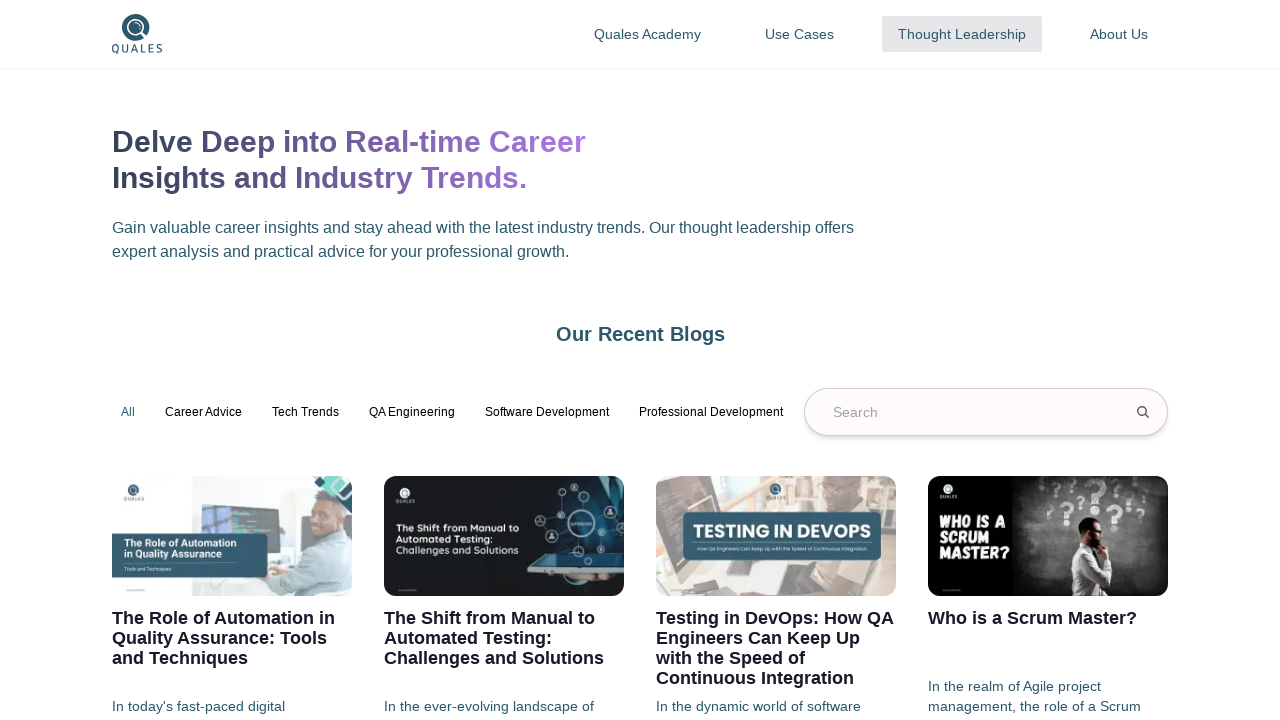

Clicked About Us button in navigation at (1119, 34) on body > main > nav > div.navbar-end.w-auto.ml-auto > ul > li:nth-child(4) > a
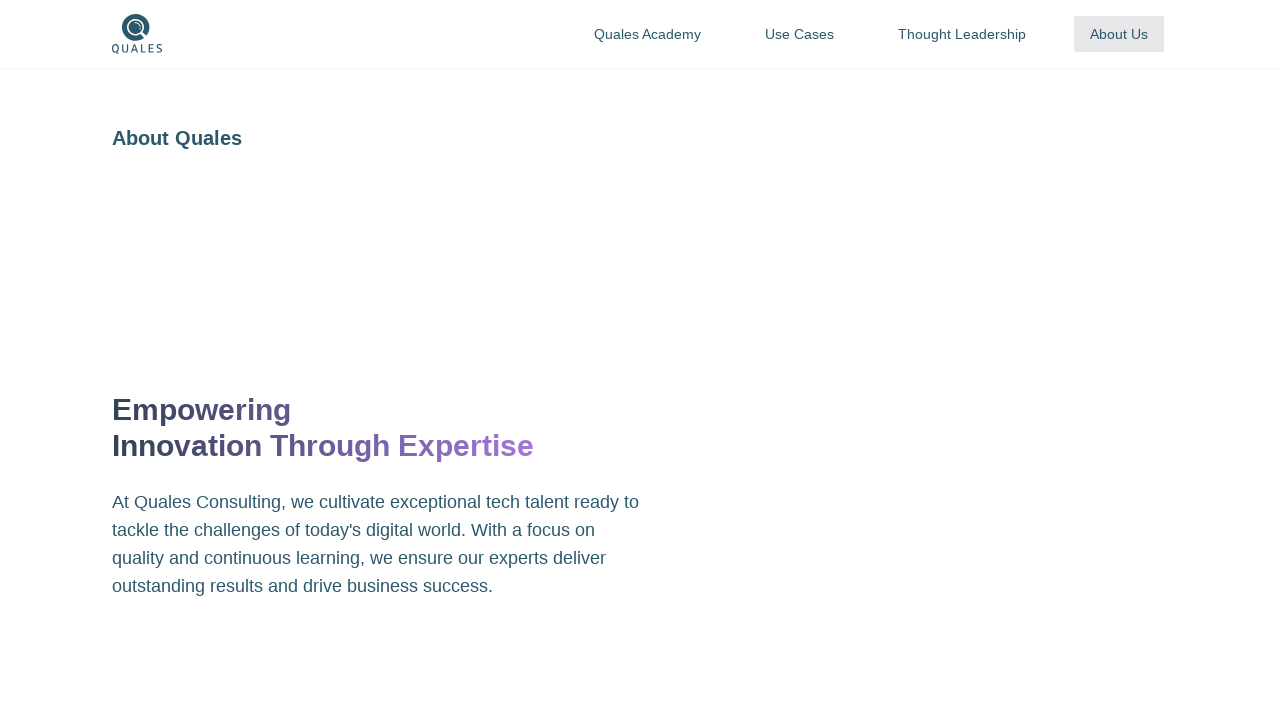

Waited 3 seconds for About Us page to load
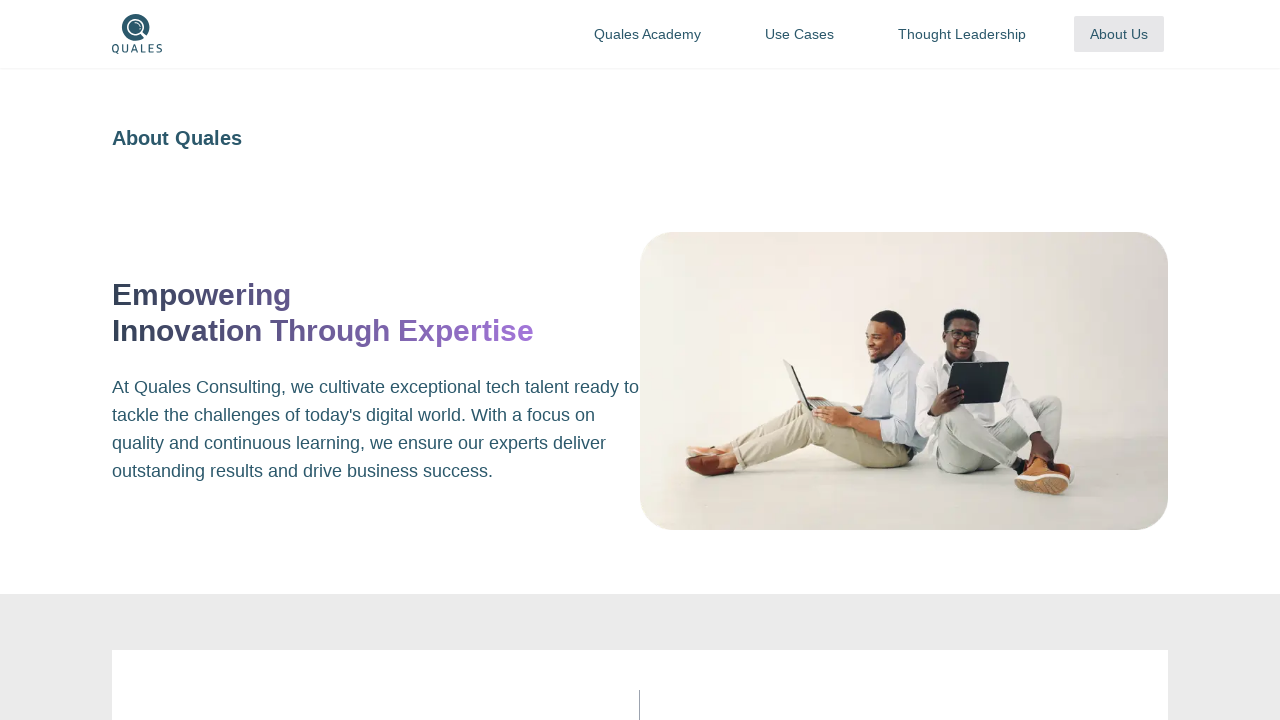

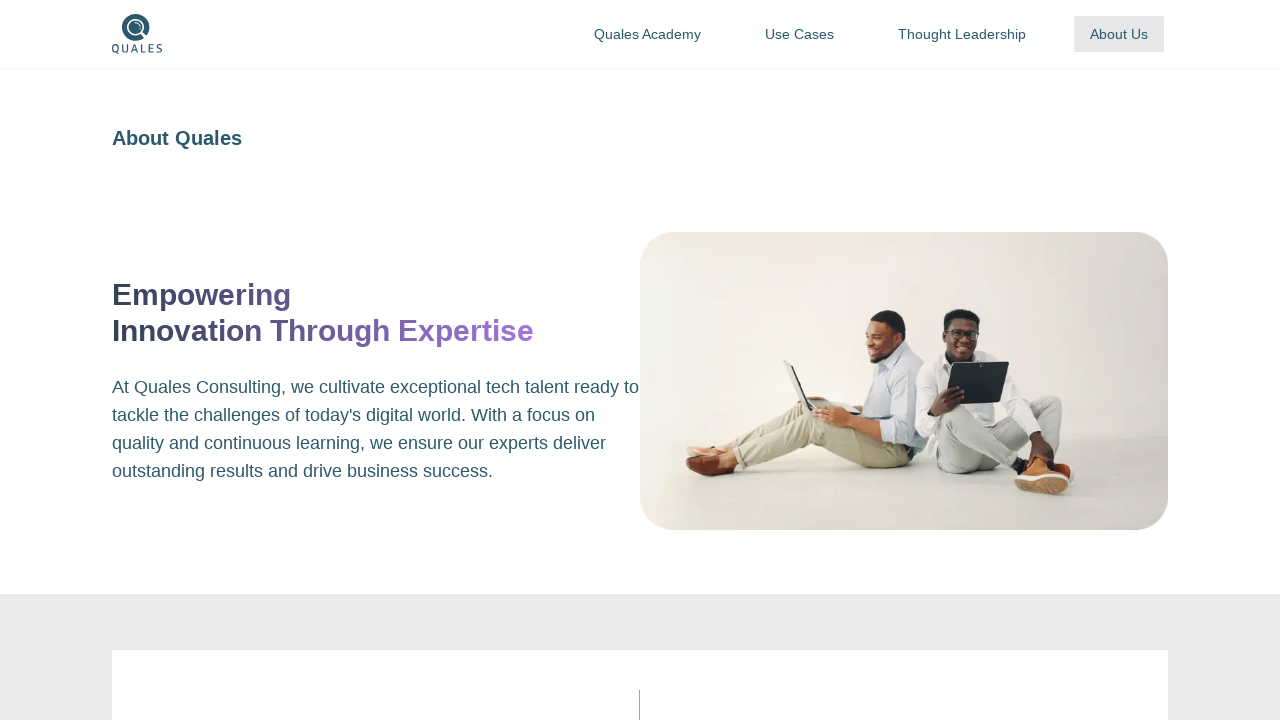